Tests handling of a delayed alert by clicking a button that triggers an alert after a delay, then accepting the alert

Starting URL: https://demoqa.com/alerts

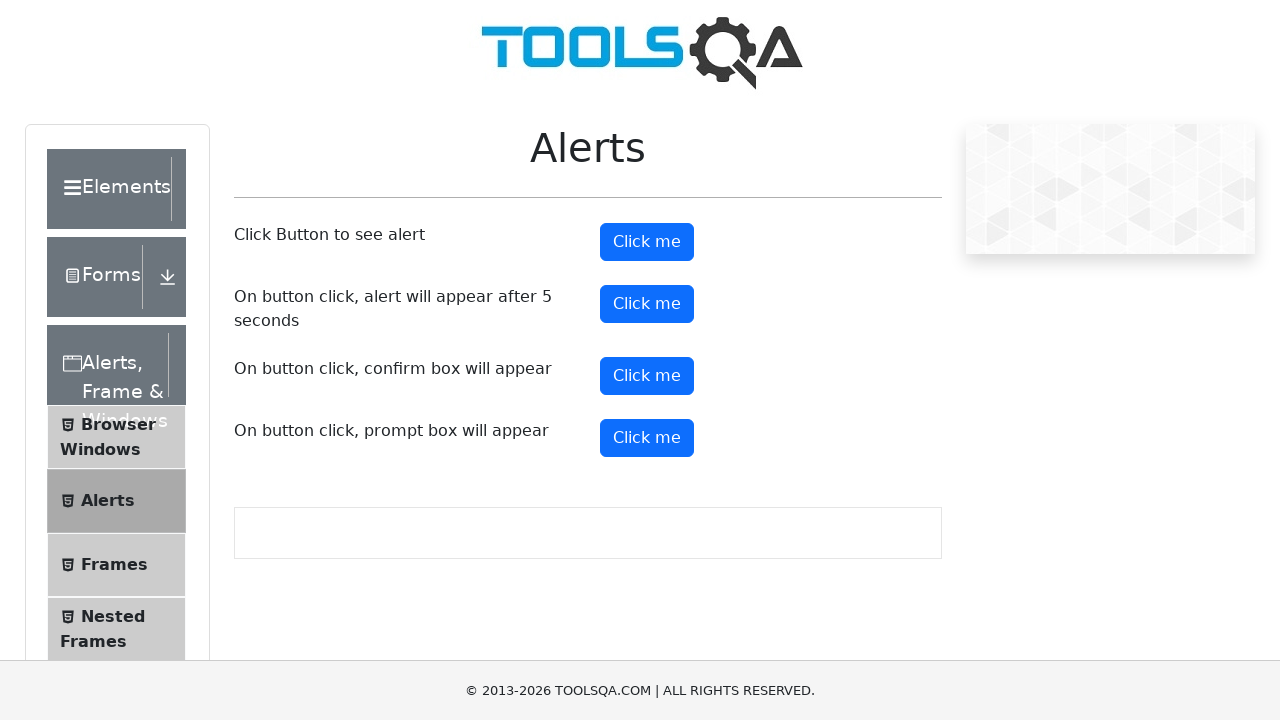

Clicked button to trigger delayed alert at (647, 304) on #timerAlertButton
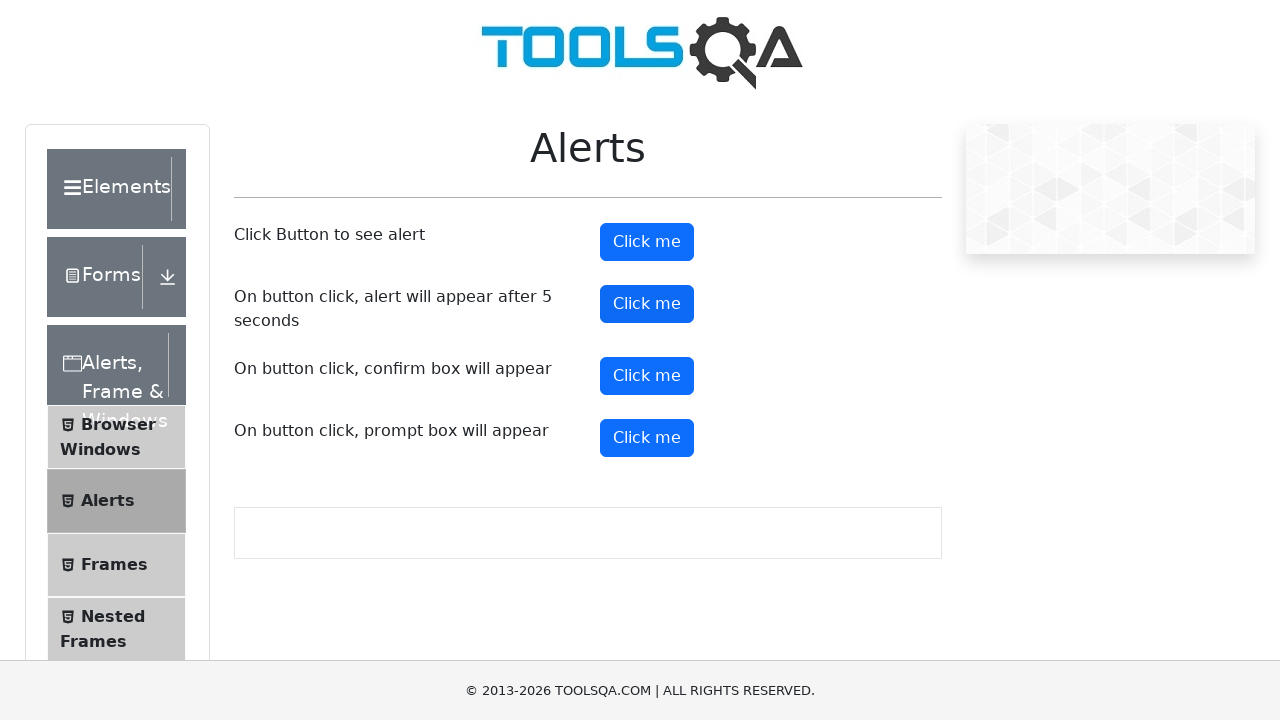

Waited 6 seconds for alert to appear
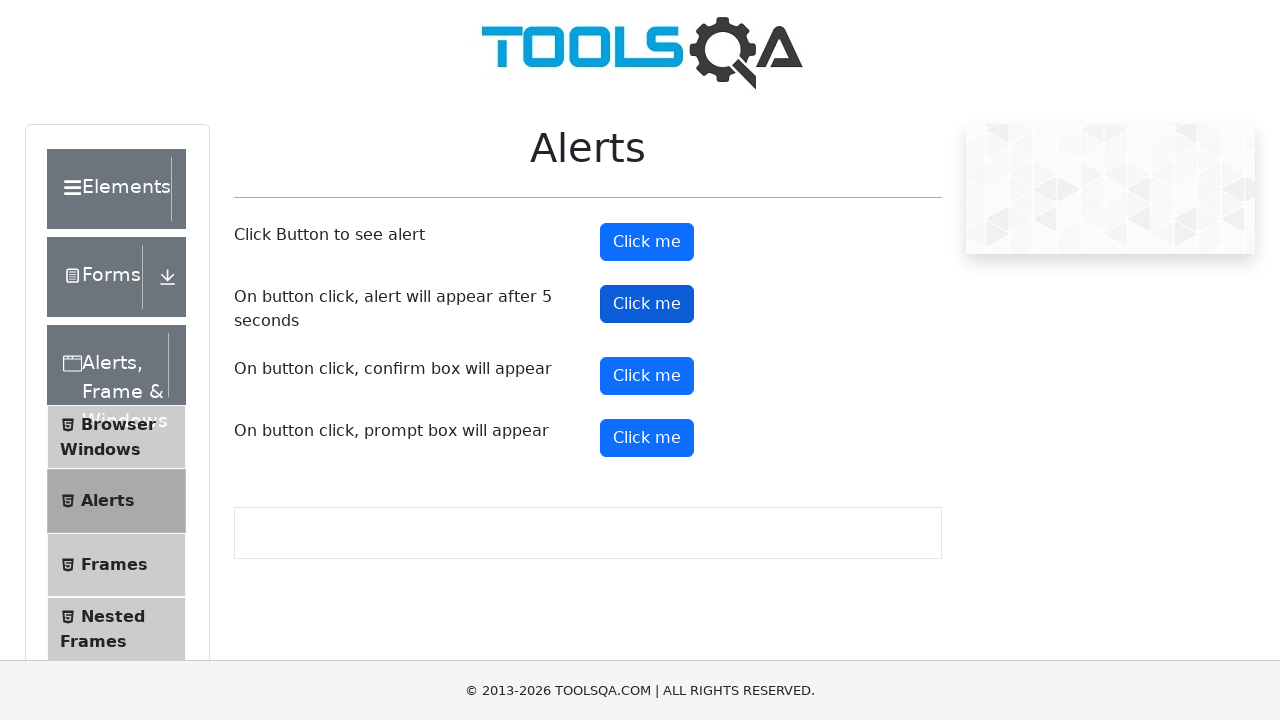

Set up dialog handler to auto-accept alert
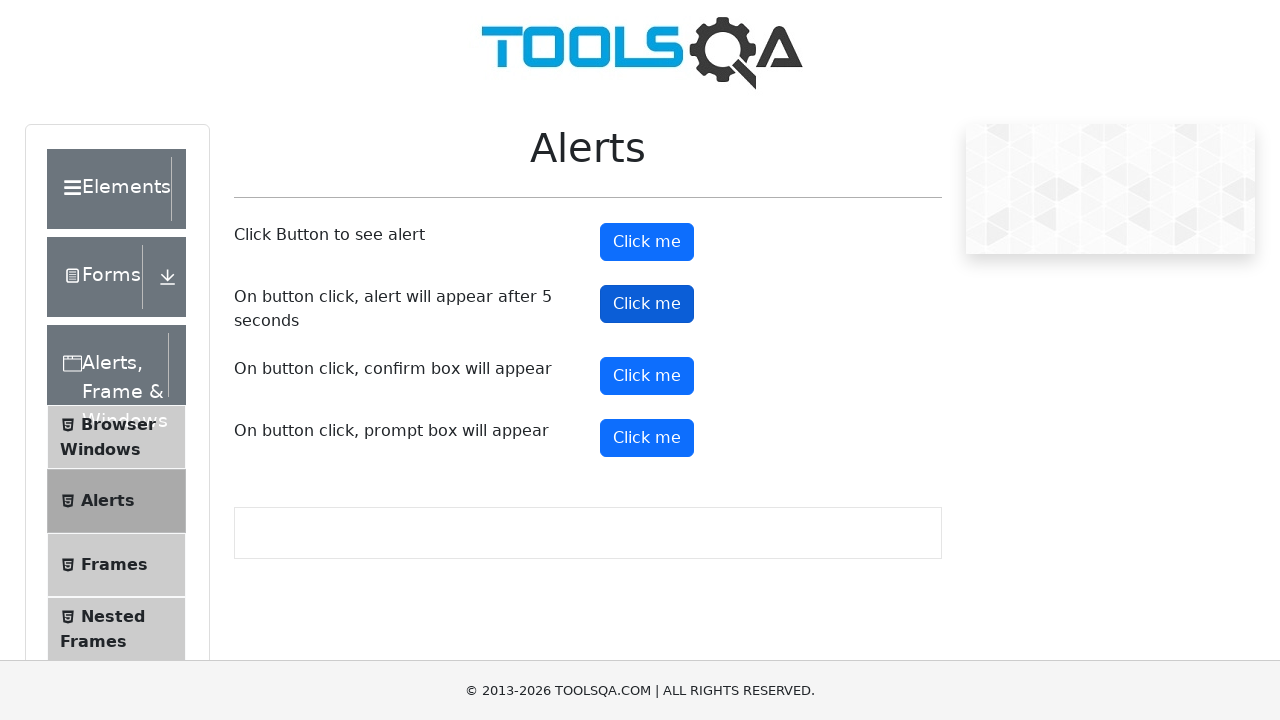

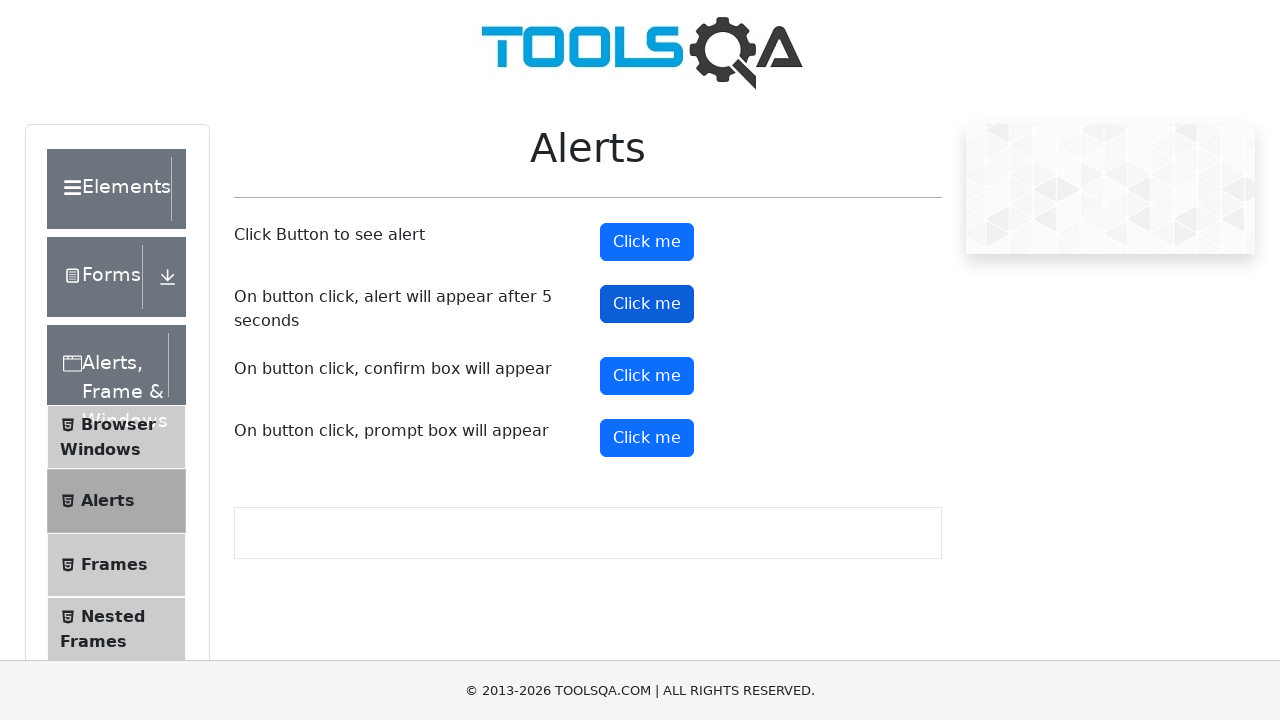